Tests invalid login functionality by entering incorrect credentials and verifying the error message is displayed

Starting URL: https://www.saucedemo.com/

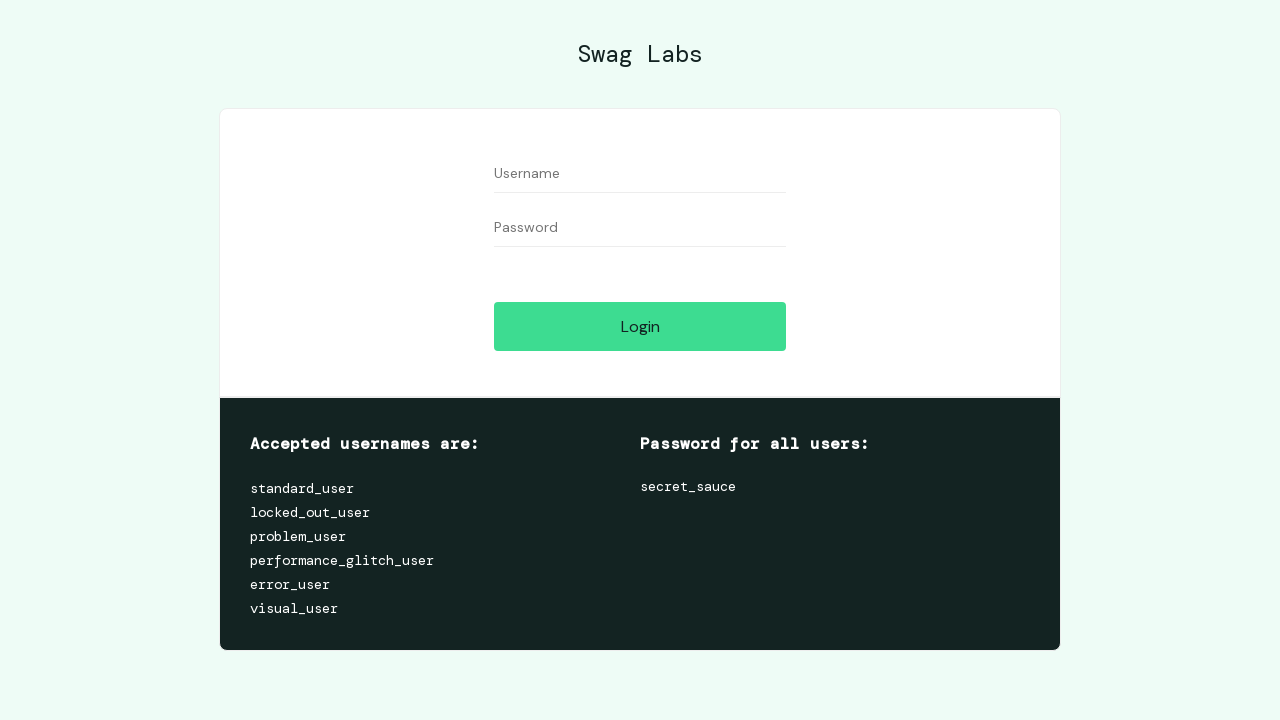

Username input field became visible
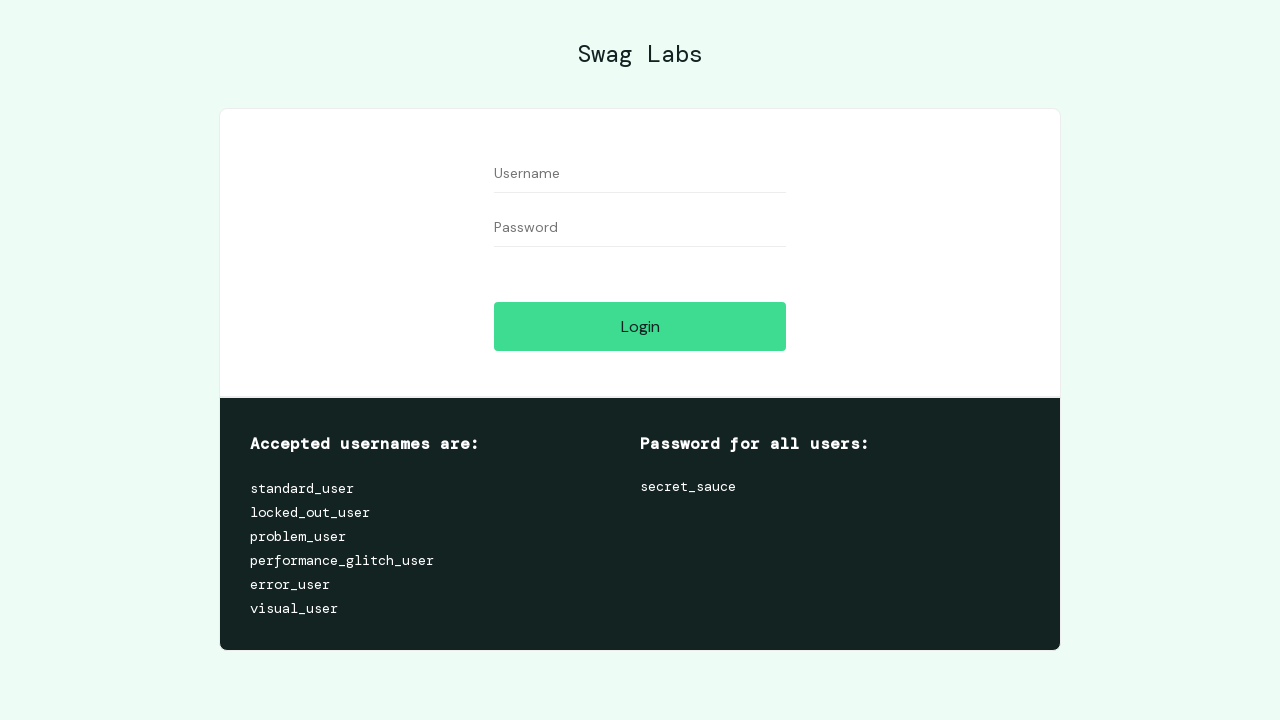

Password input field became visible
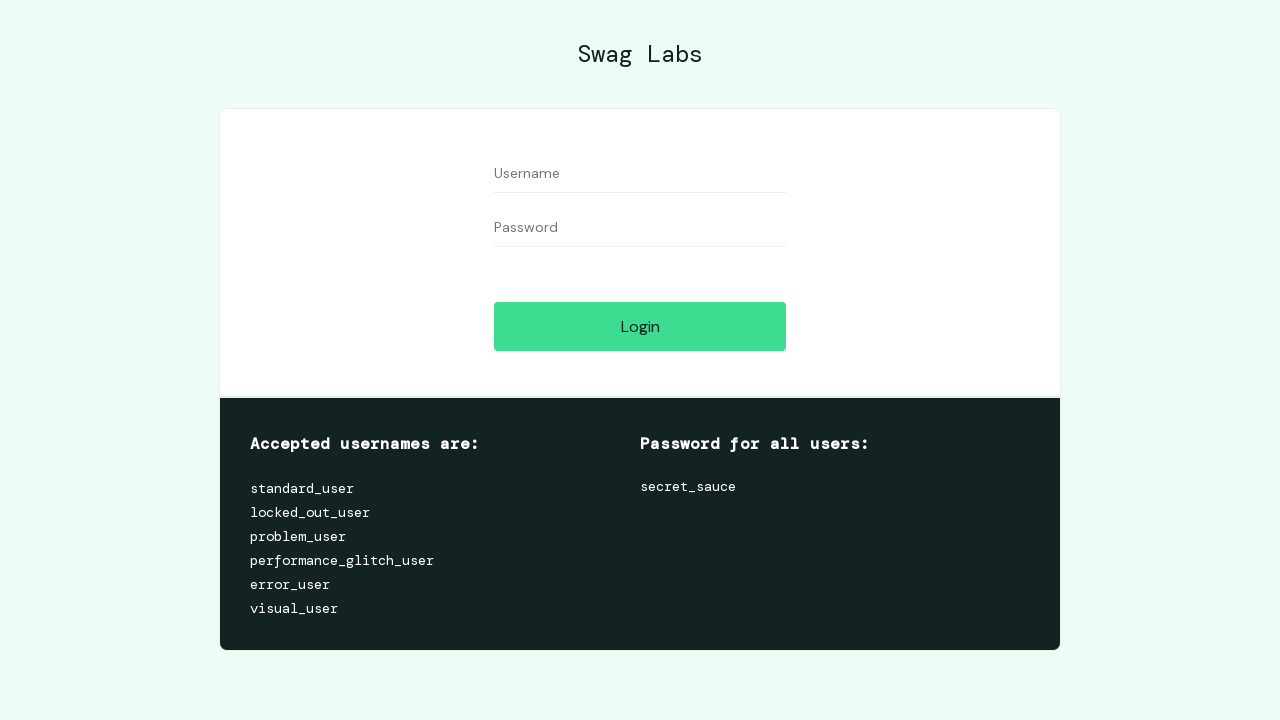

Entered invalid username '1' on #user-name
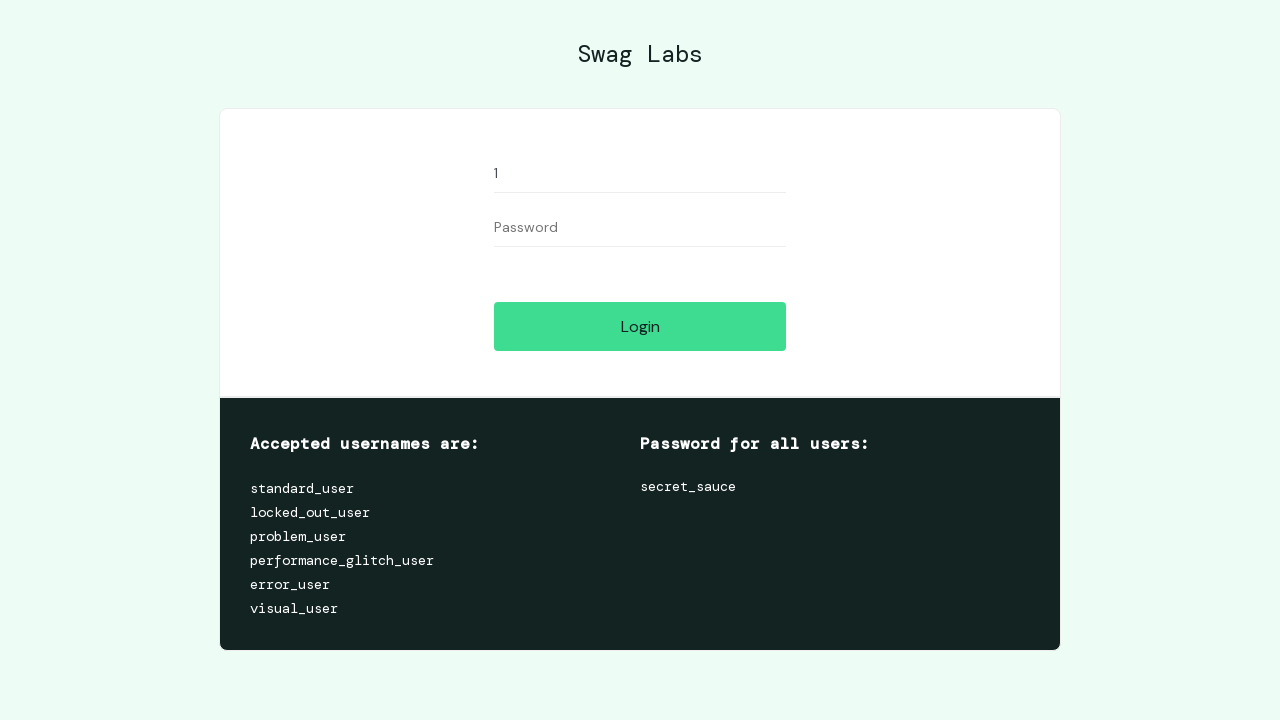

Entered invalid password '2' on #password
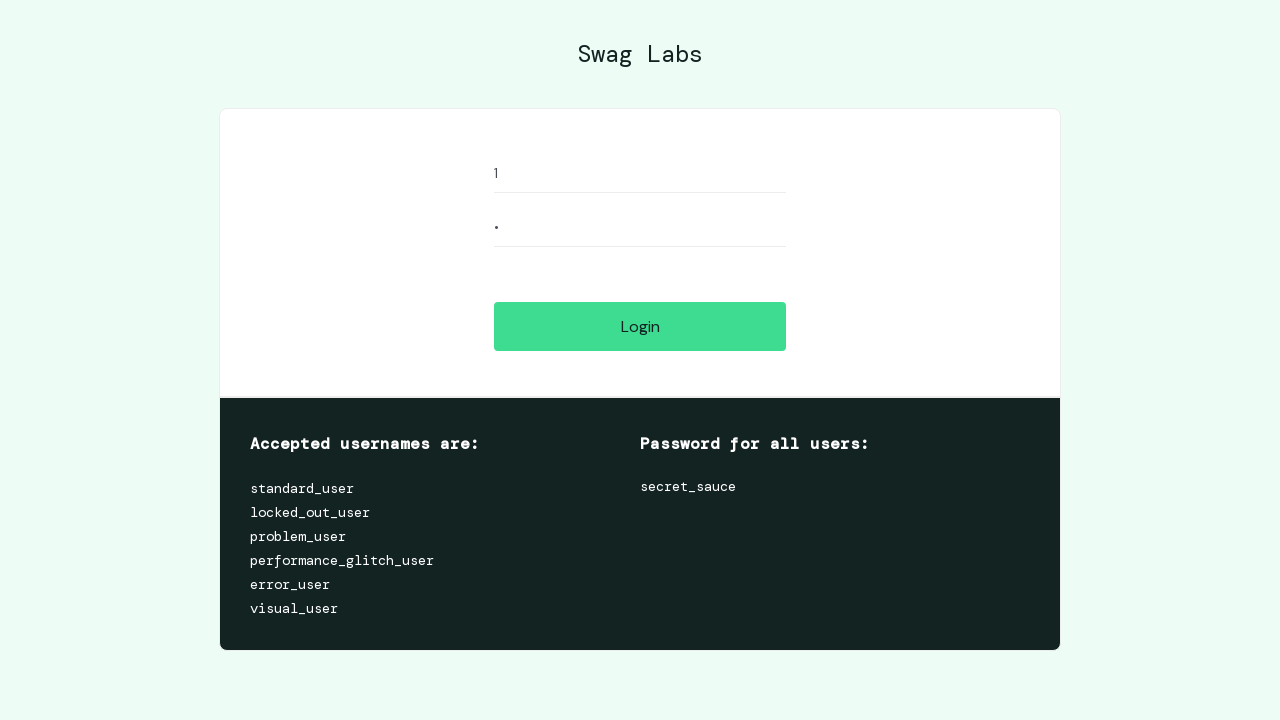

Clicked login button with invalid credentials at (640, 326) on #login-button
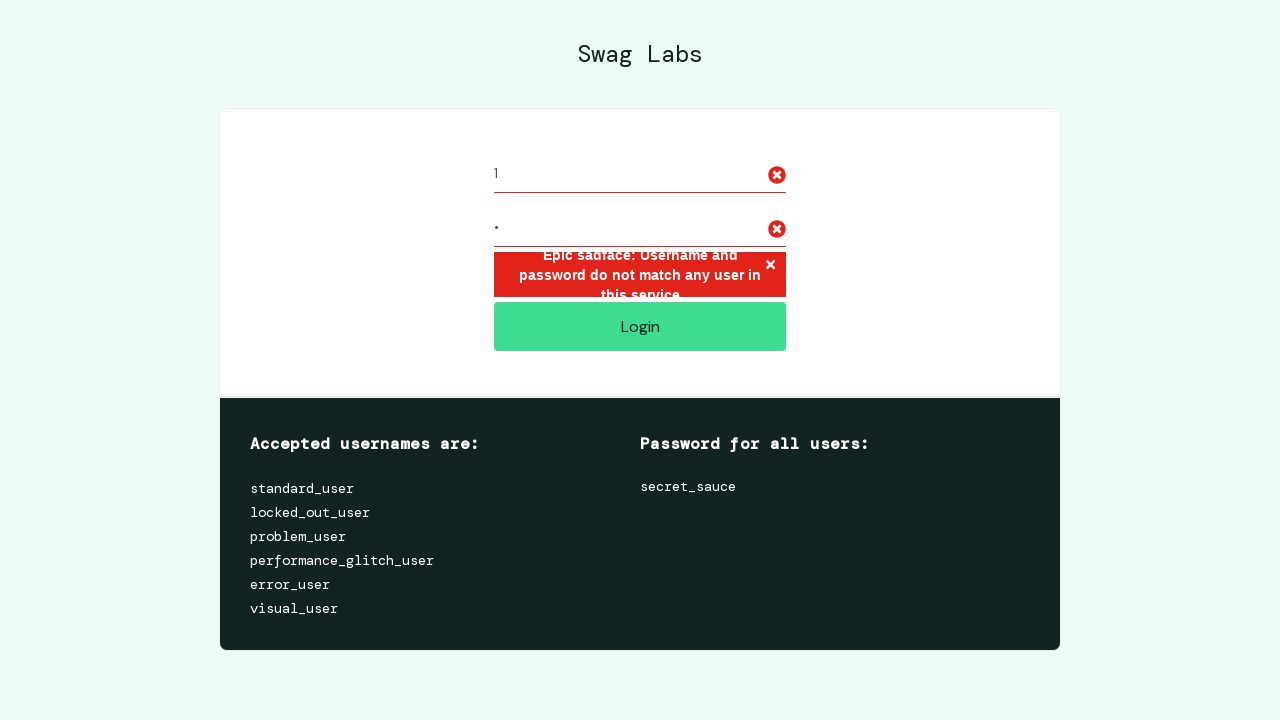

Error message element appeared
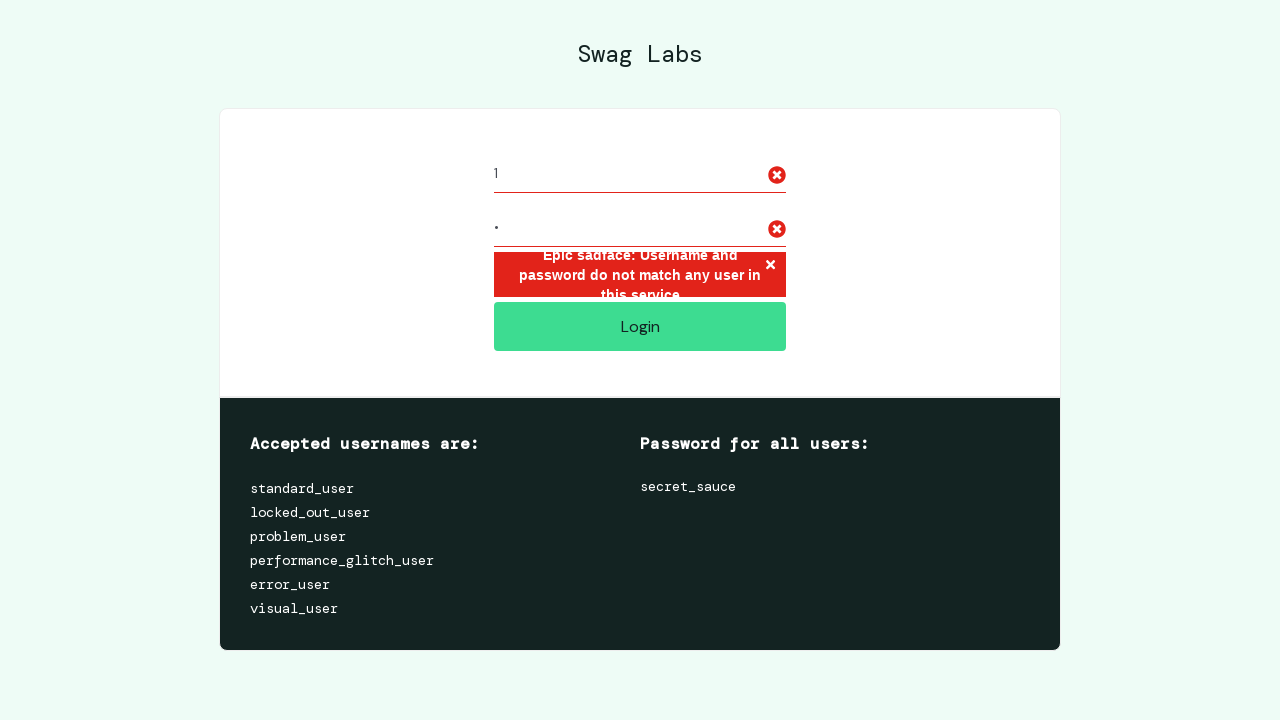

Retrieved error message text: 'Epic sadface: Username and password do not match any user in this service'
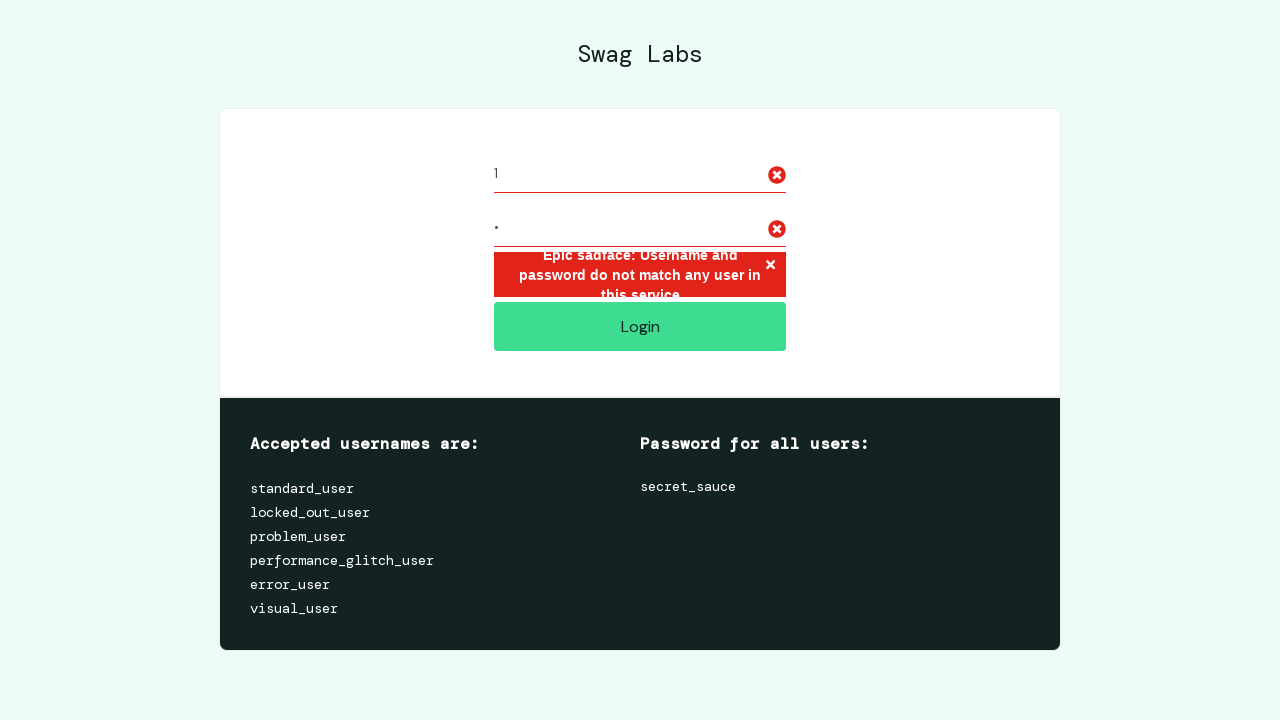

Verified error message matches expected text
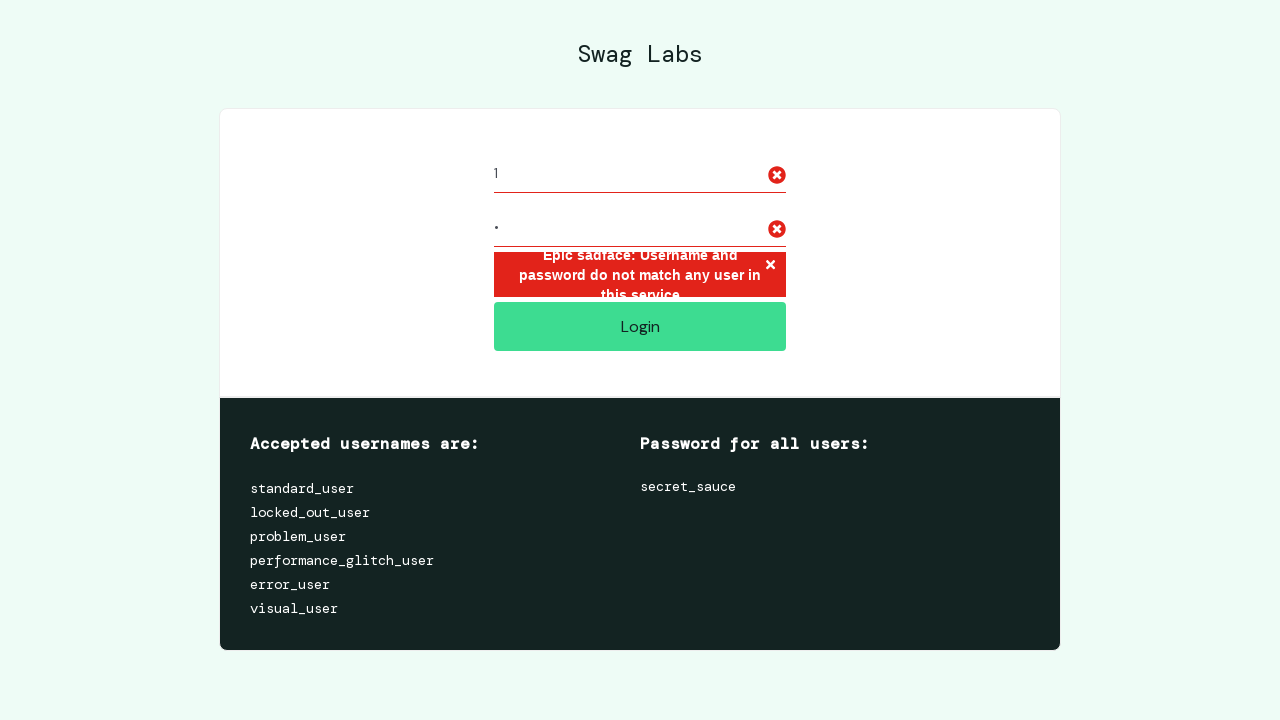

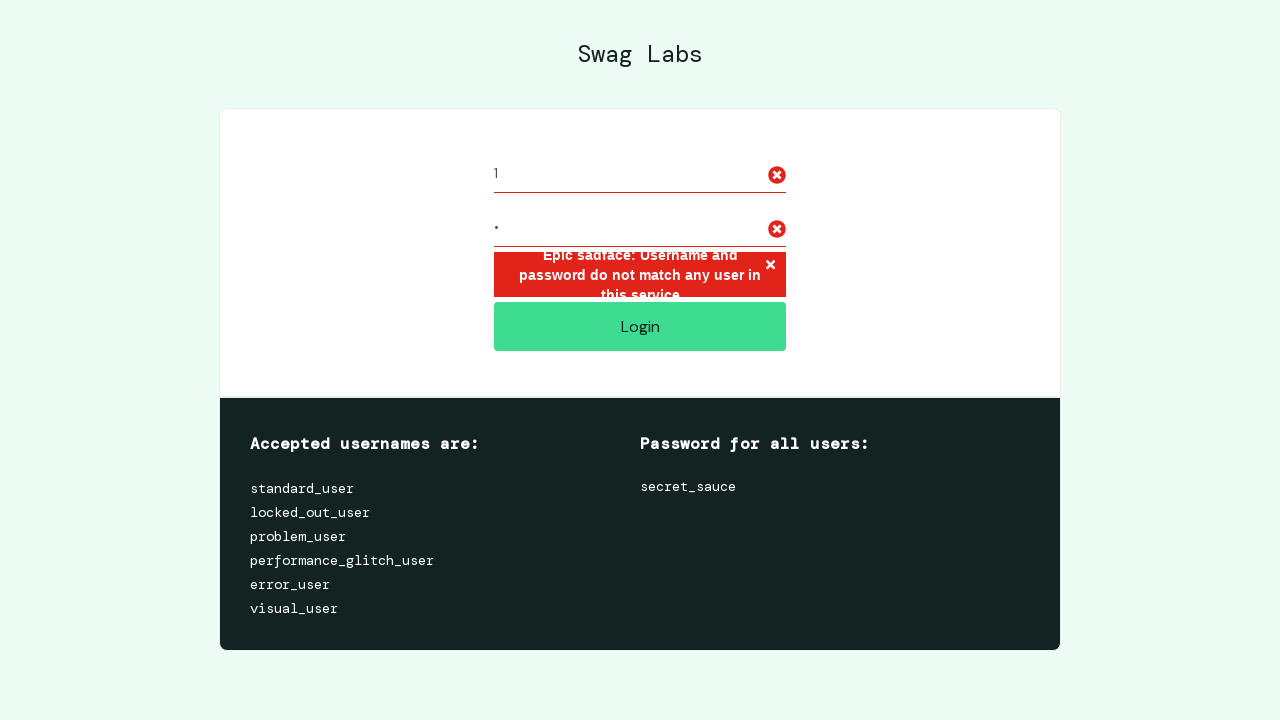